Tests a waiting scenario where a button becomes clickable after a delay, clicks it, and verifies a success message appears

Starting URL: http://suninjuly.github.io/wait2.html

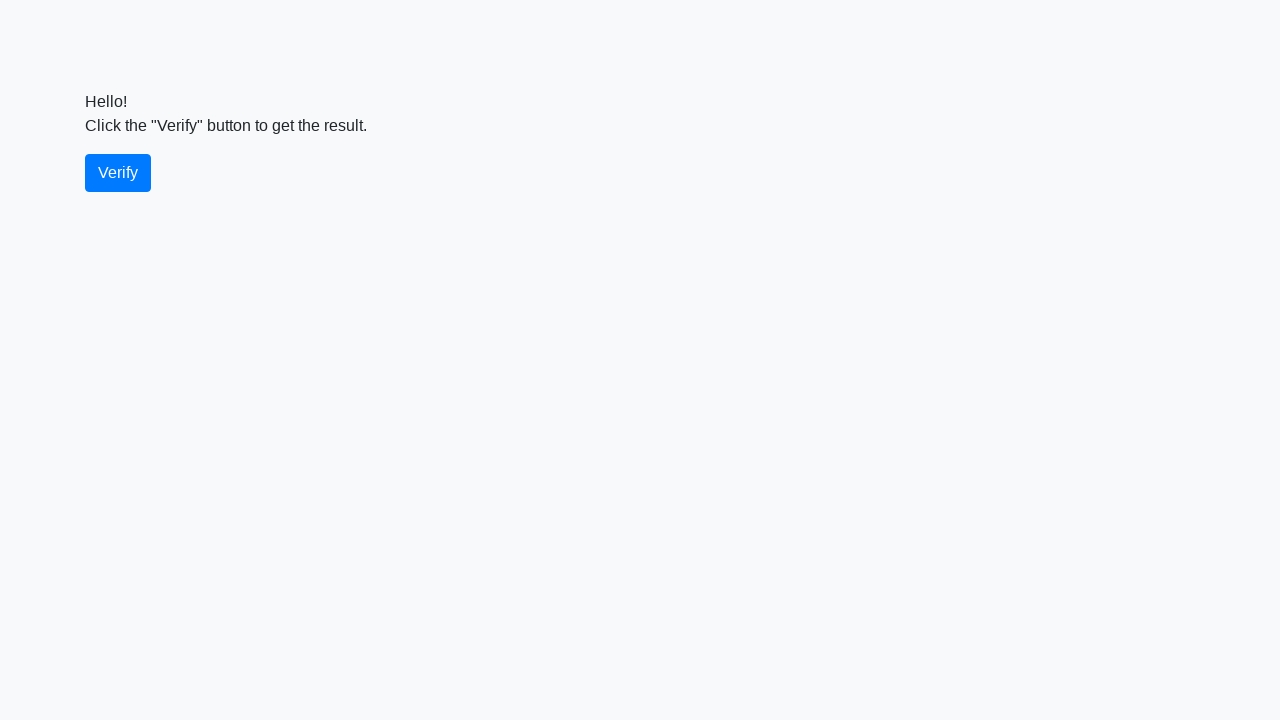

Waited for verify button to become visible
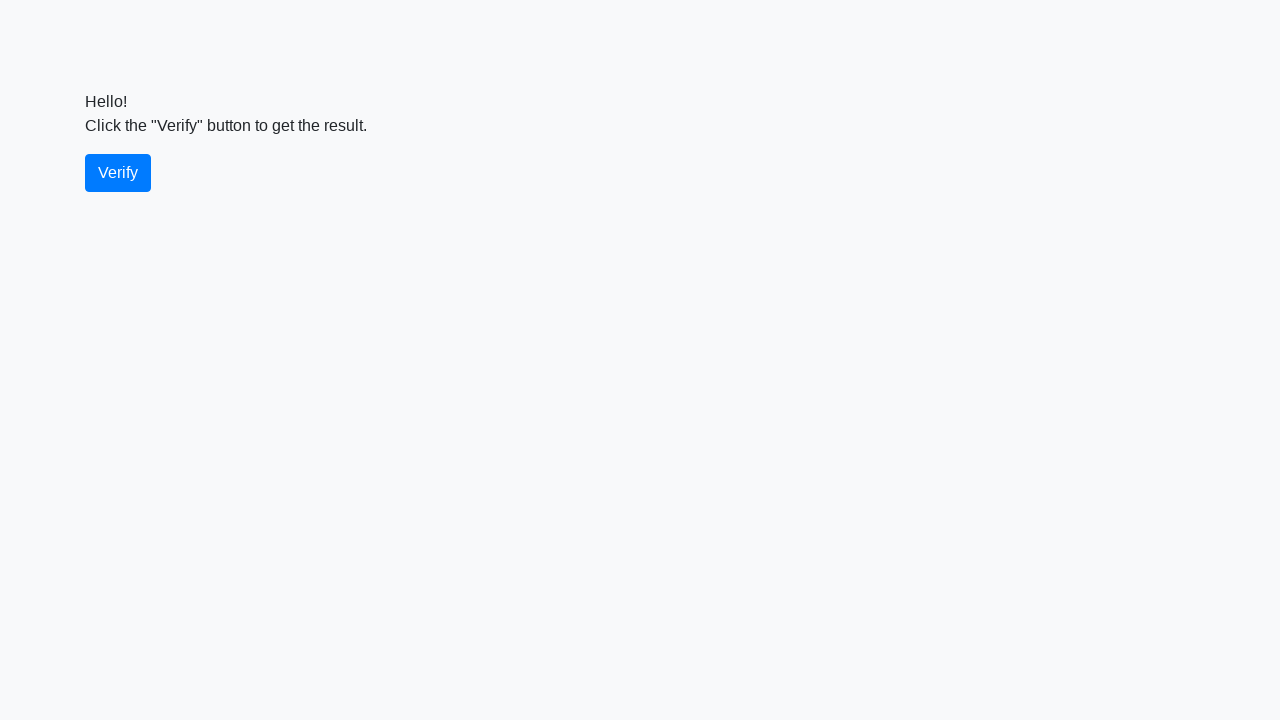

Clicked the verify button at (118, 173) on #verify
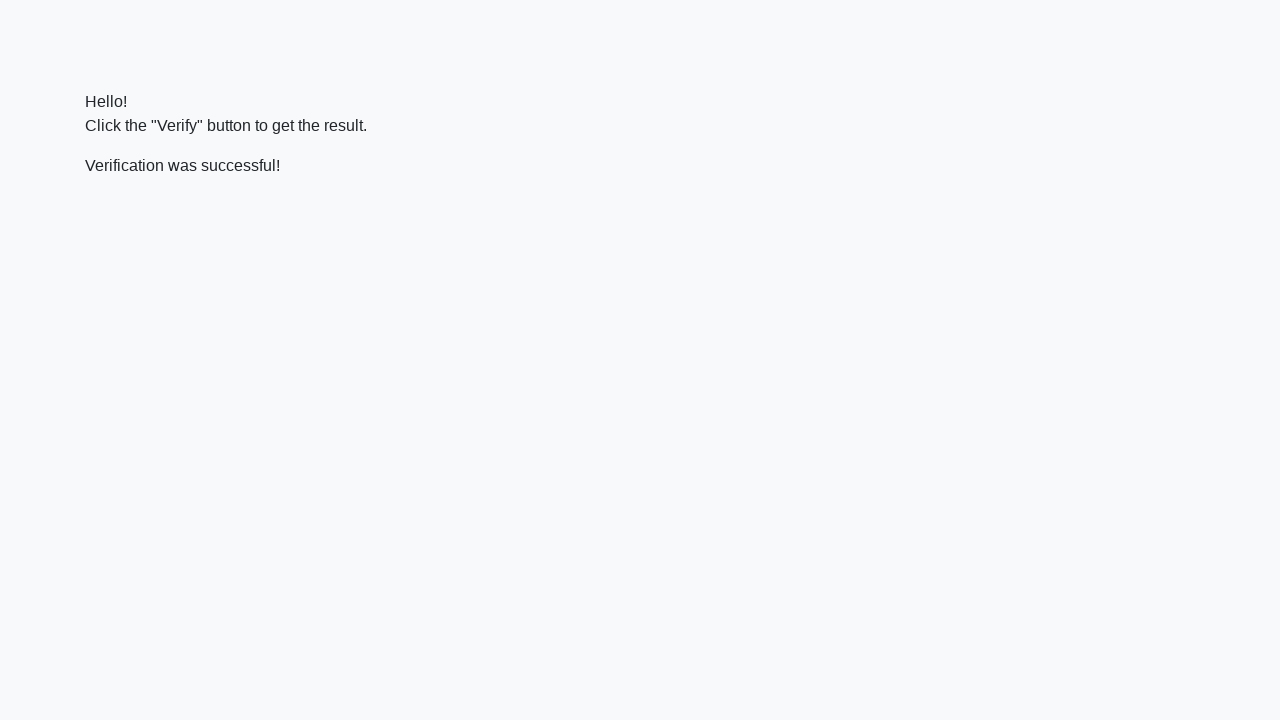

Located the verify message element
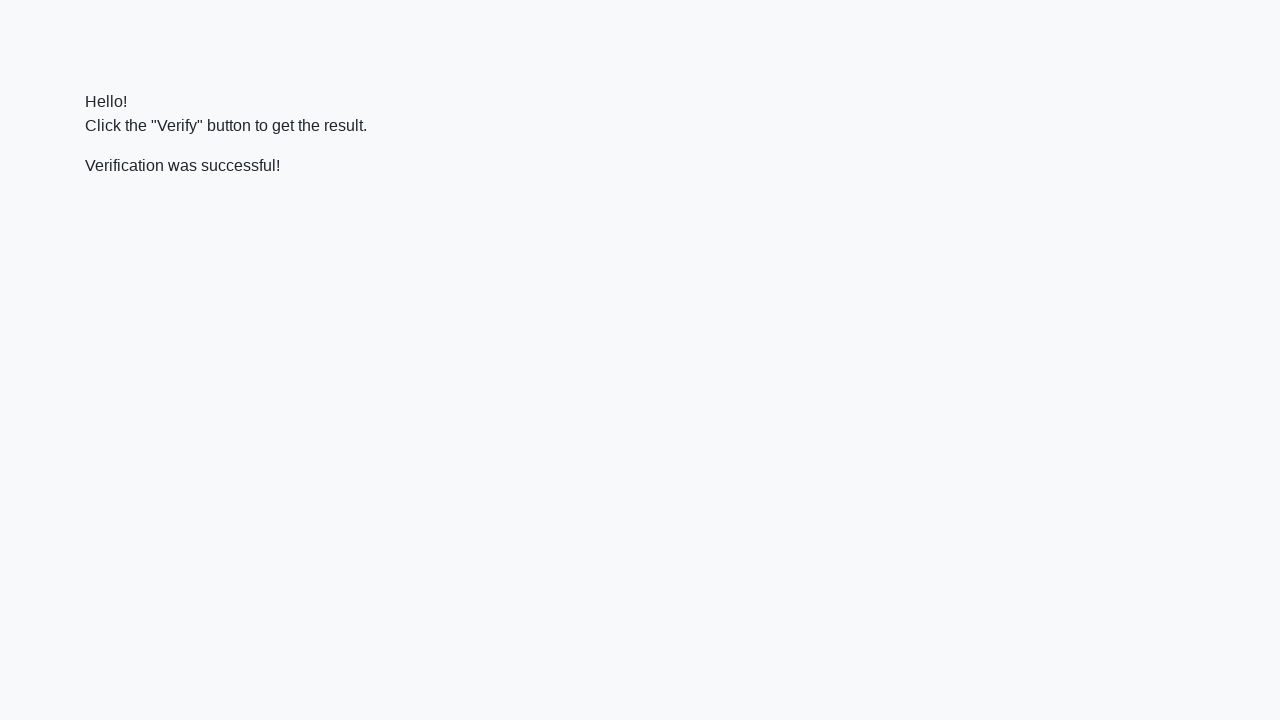

Waited for success message to become visible
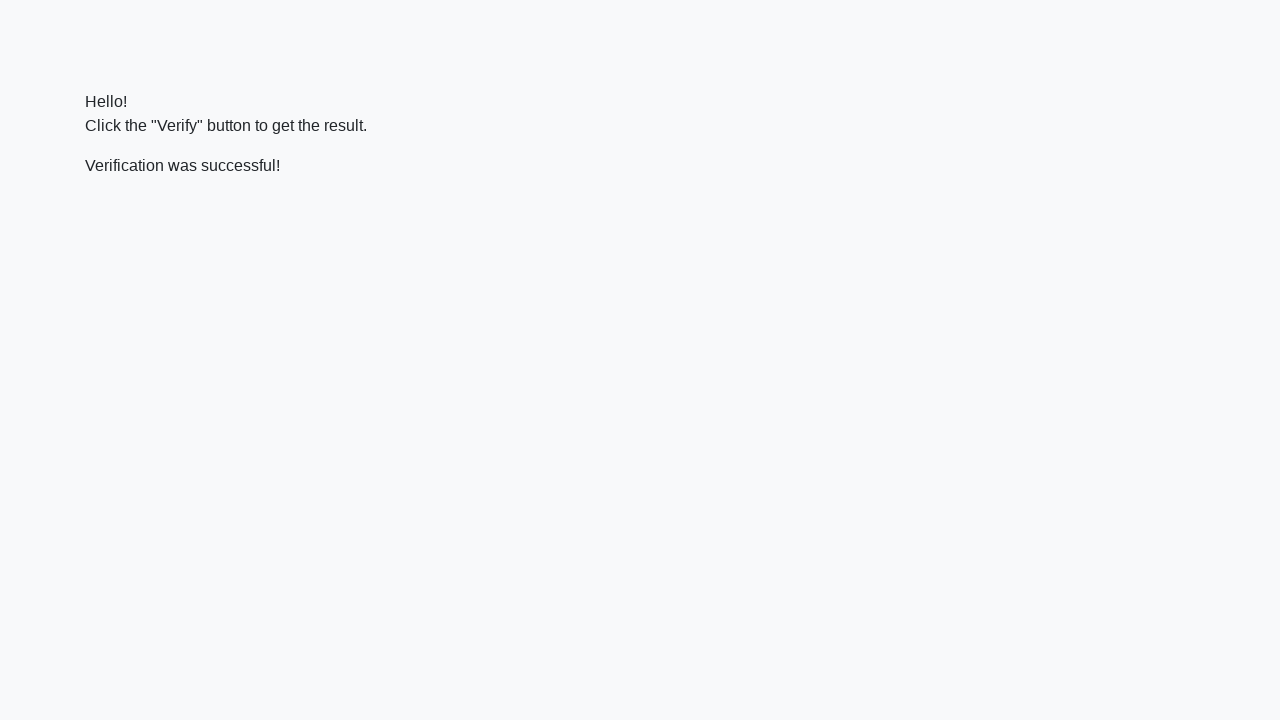

Verified that success message contains 'successful'
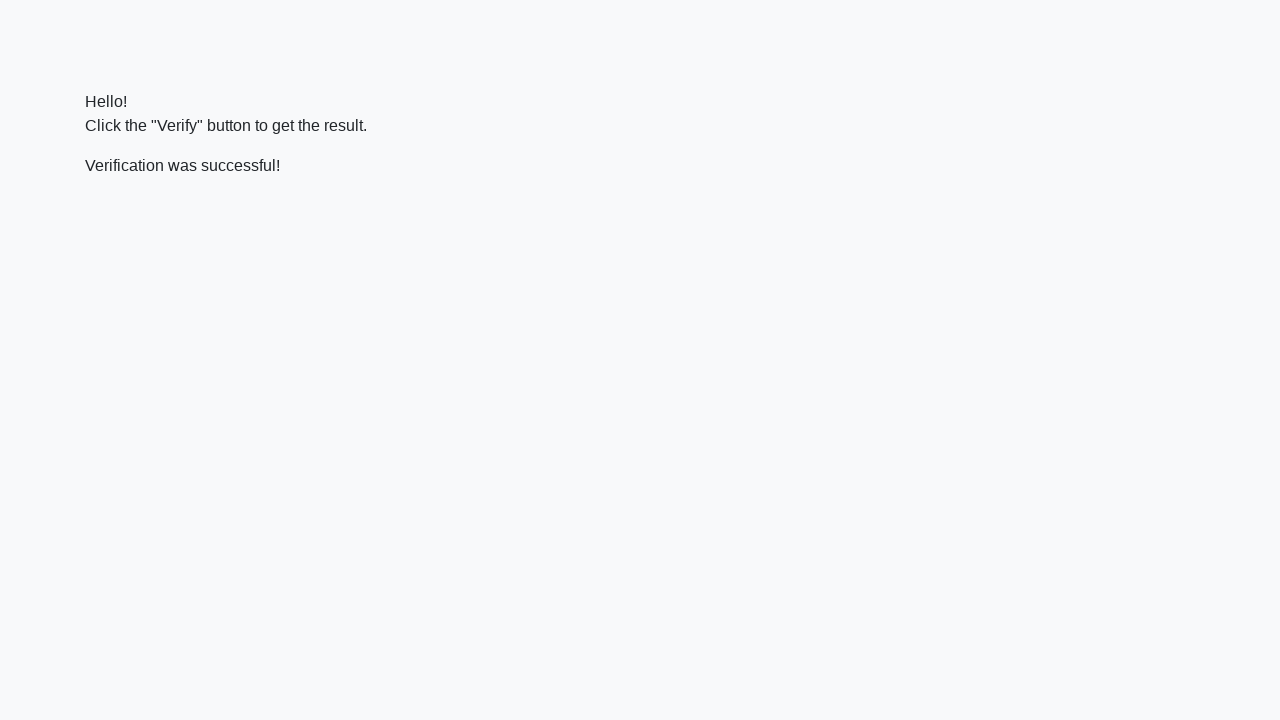

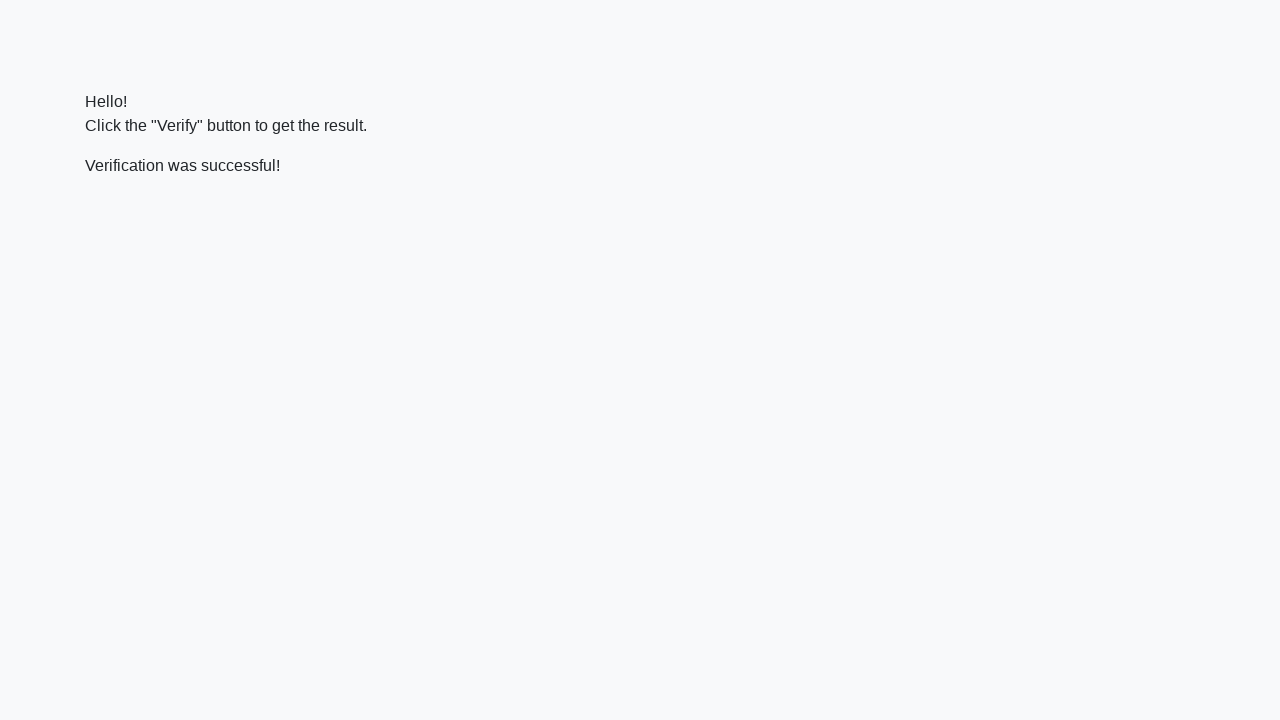